Navigates to the ISSN organization's Russian page and clicks on the "План сайта" (Site Map) link

Starting URL: https://www.issn.org/ru/

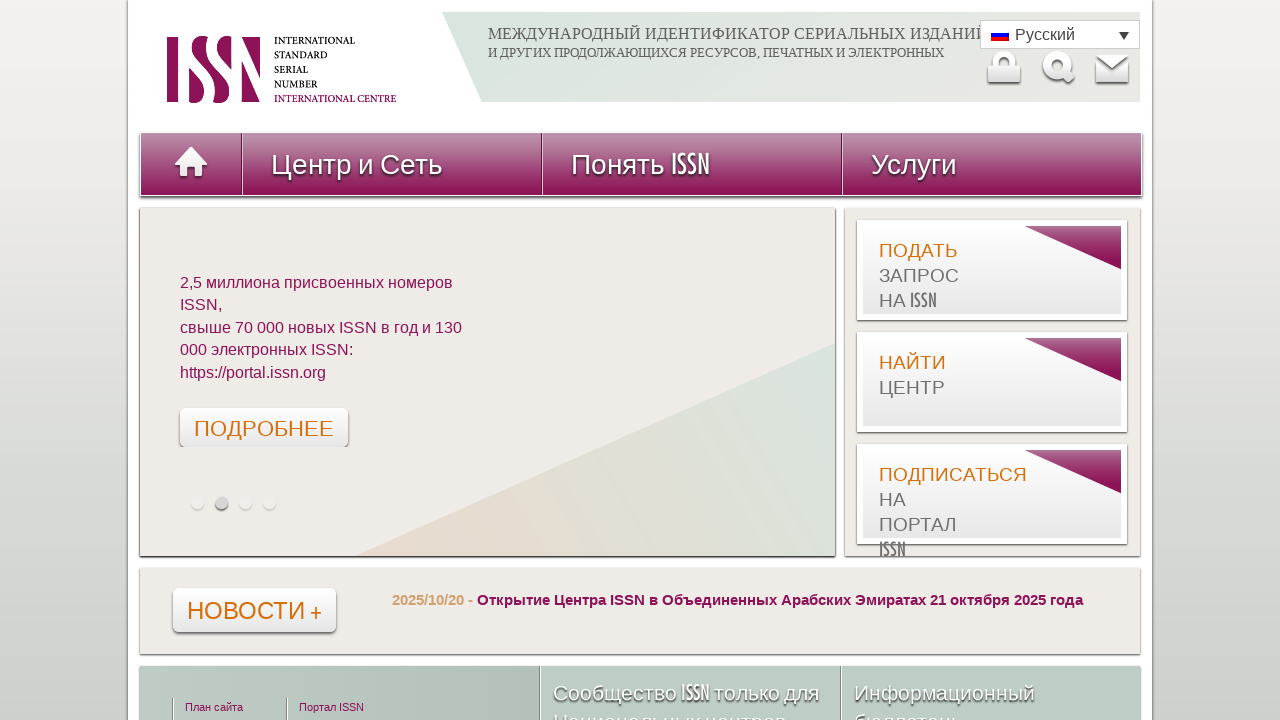

Navigated to ISSN organization Russian page
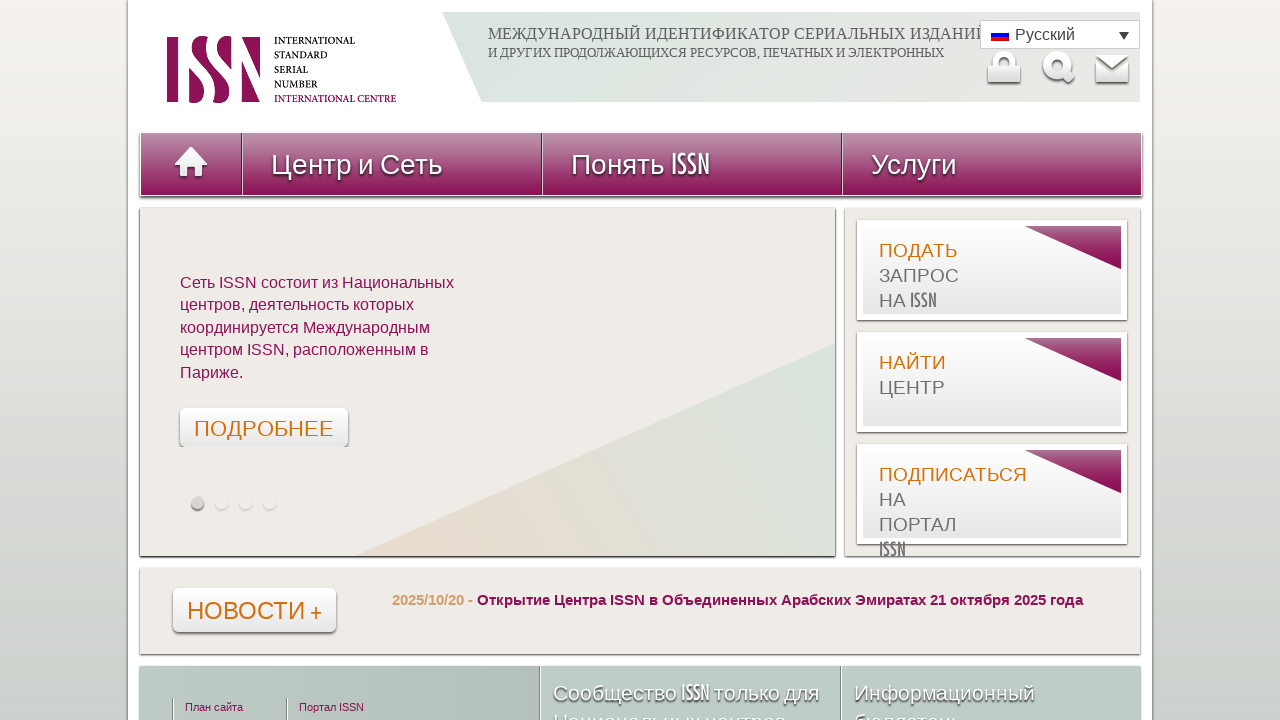

Clicked on 'План сайта' (Site Map) link at (214, 707) on a:text('План сайта')
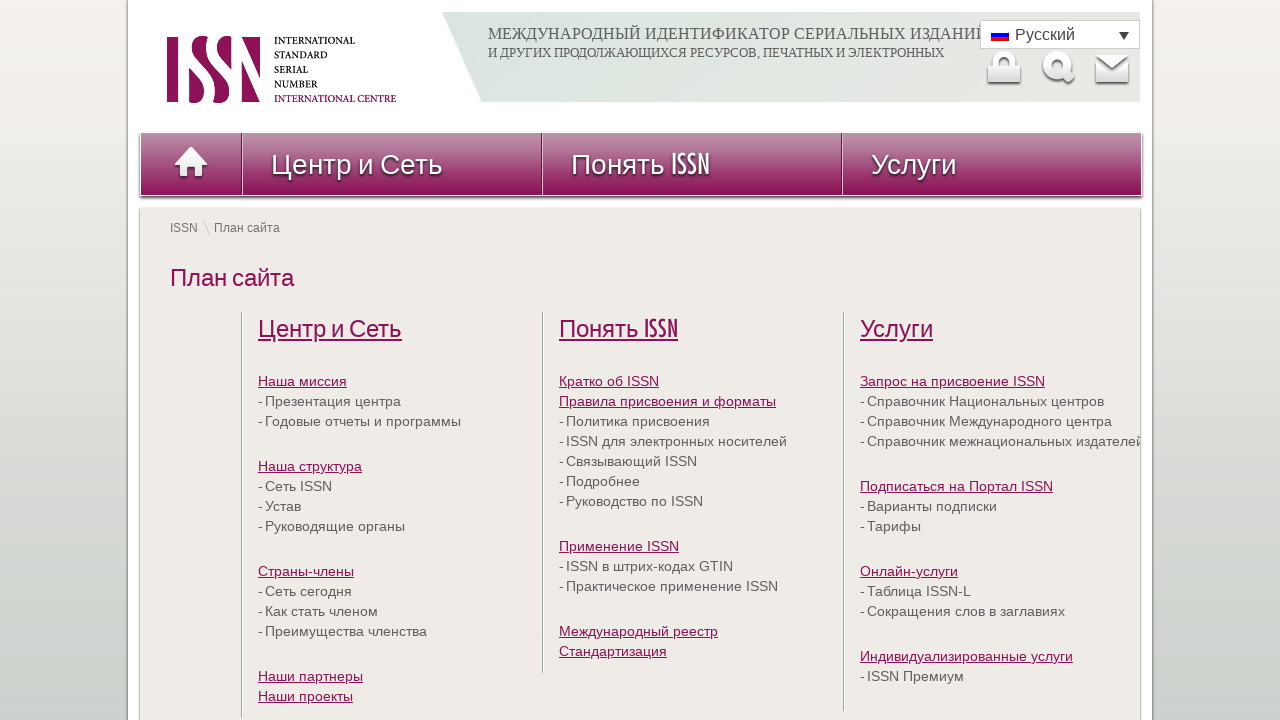

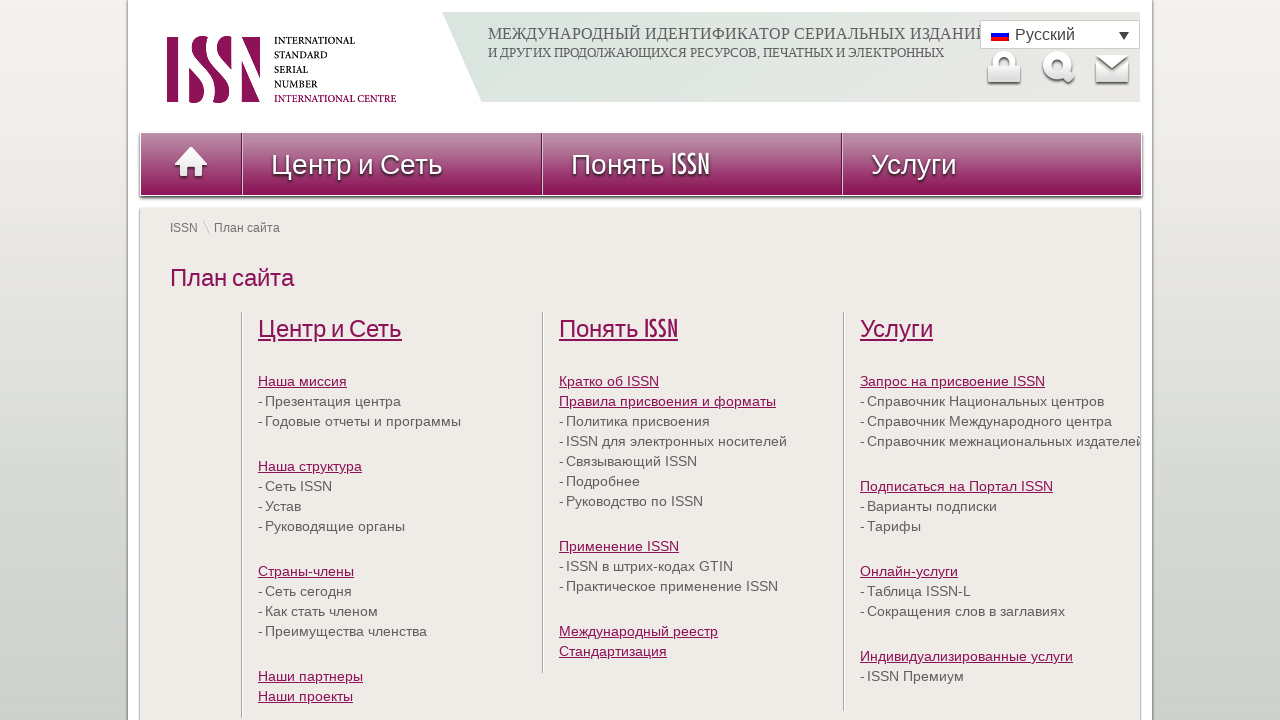